Tests scrolling functionality on a practice page by scrolling the window and a fixed table element, then verifies that the sum of values in the table matches the displayed total amount

Starting URL: https://rahulshettyacademy.com/AutomationPractice/

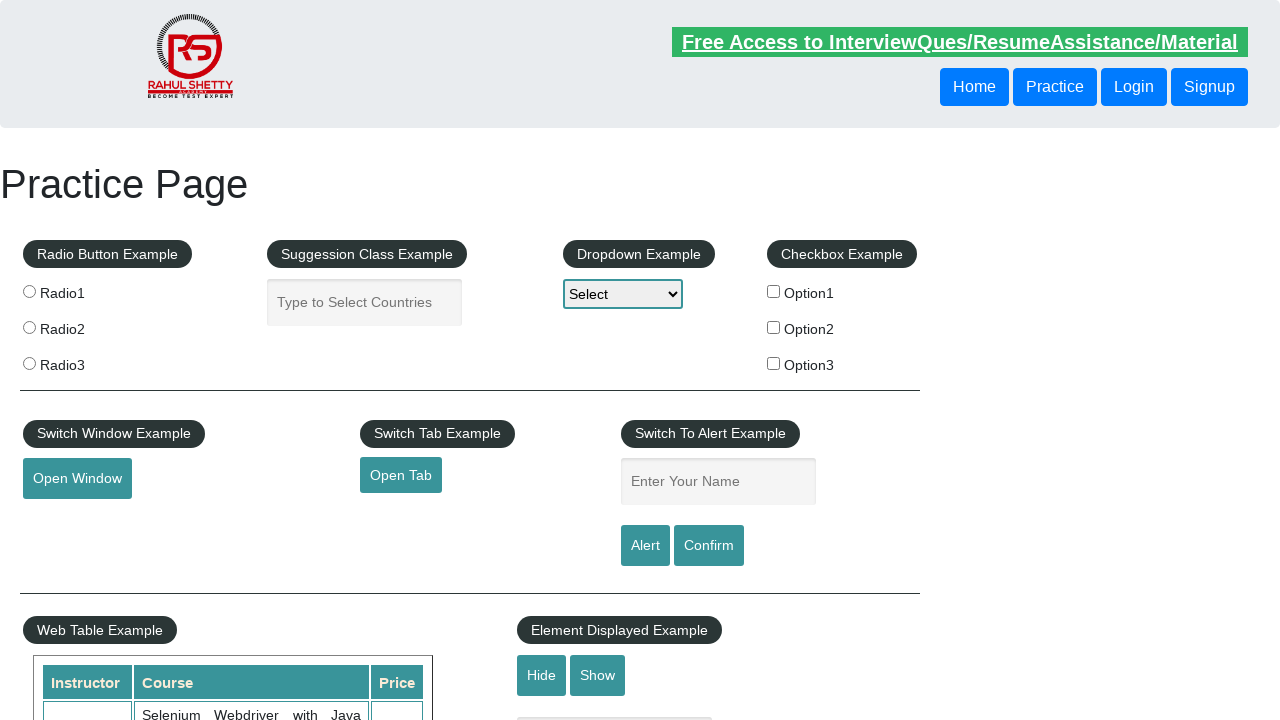

Scrolled window down by 700 pixels
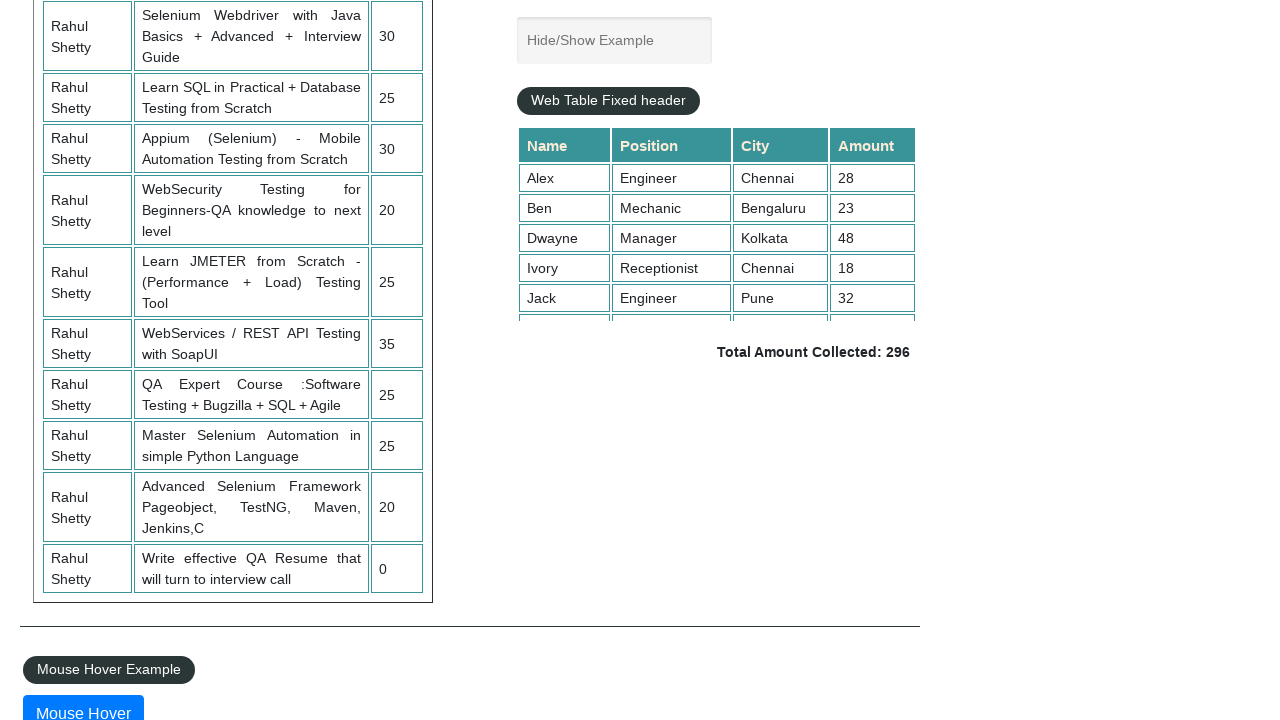

Waited for window scroll to complete
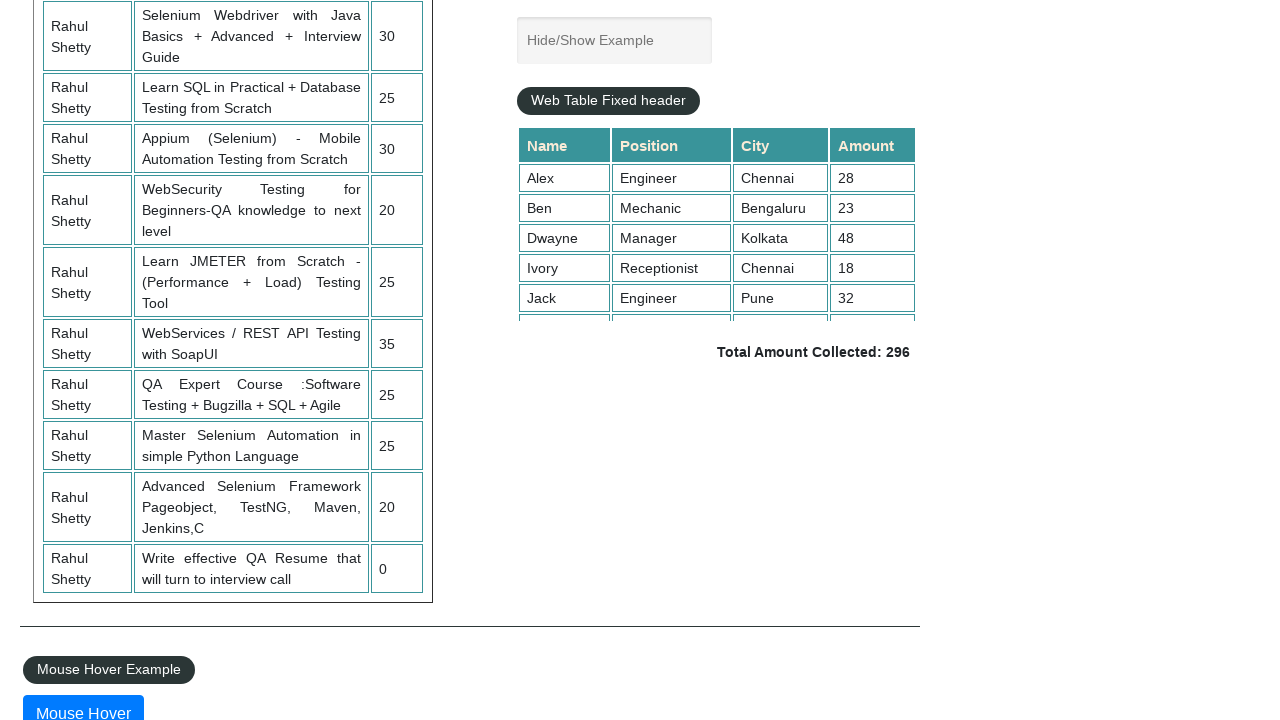

Scrolled fixed table element to 5000 pixels
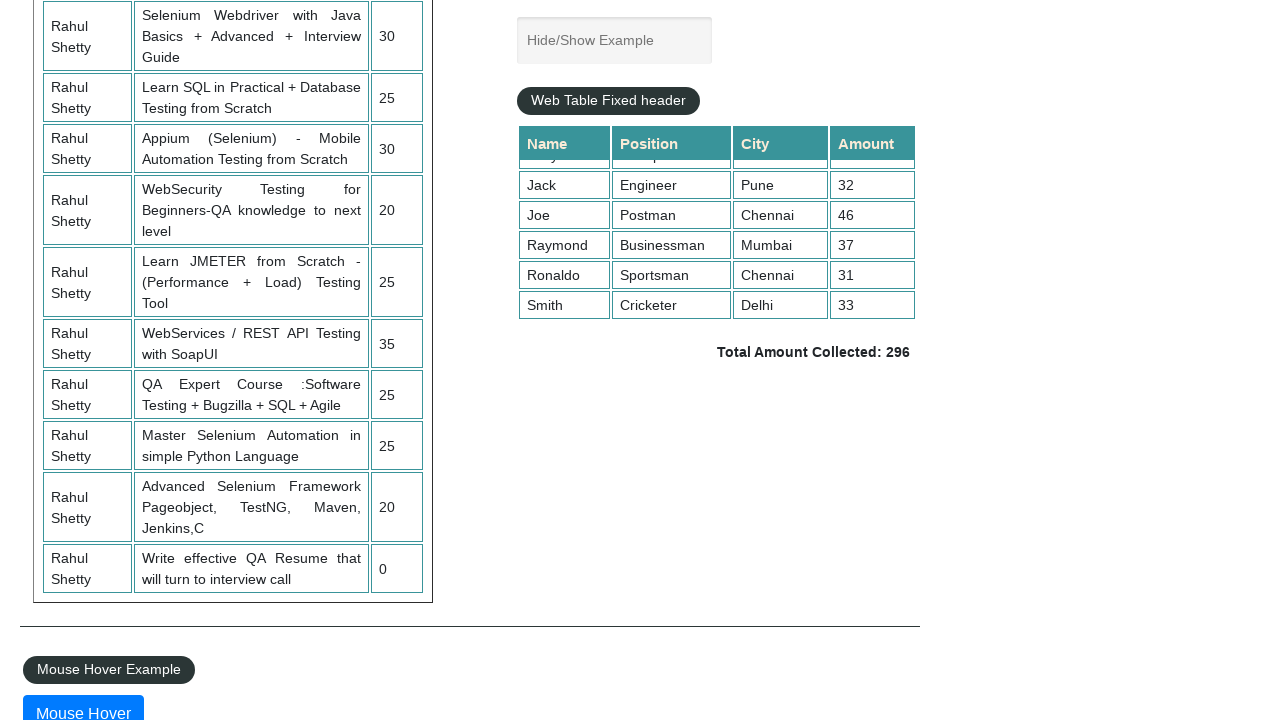

Waited for table scroll to complete
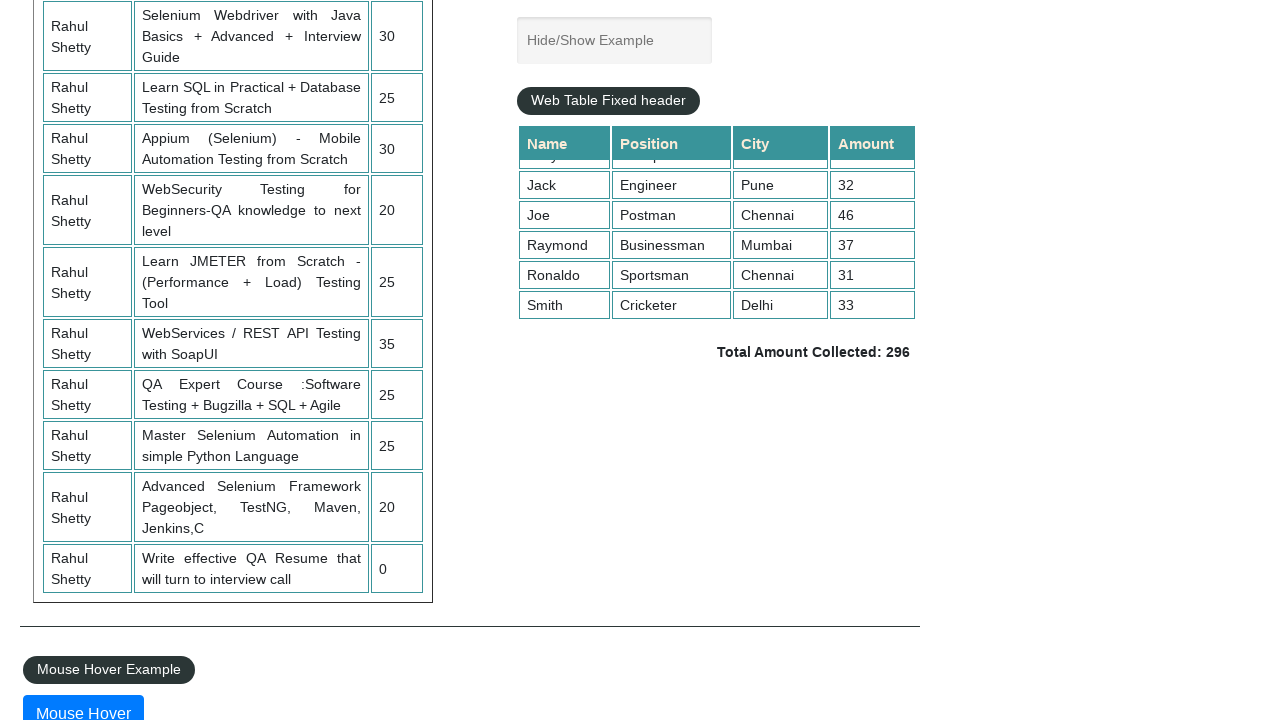

Retrieved all values from 4th column of table
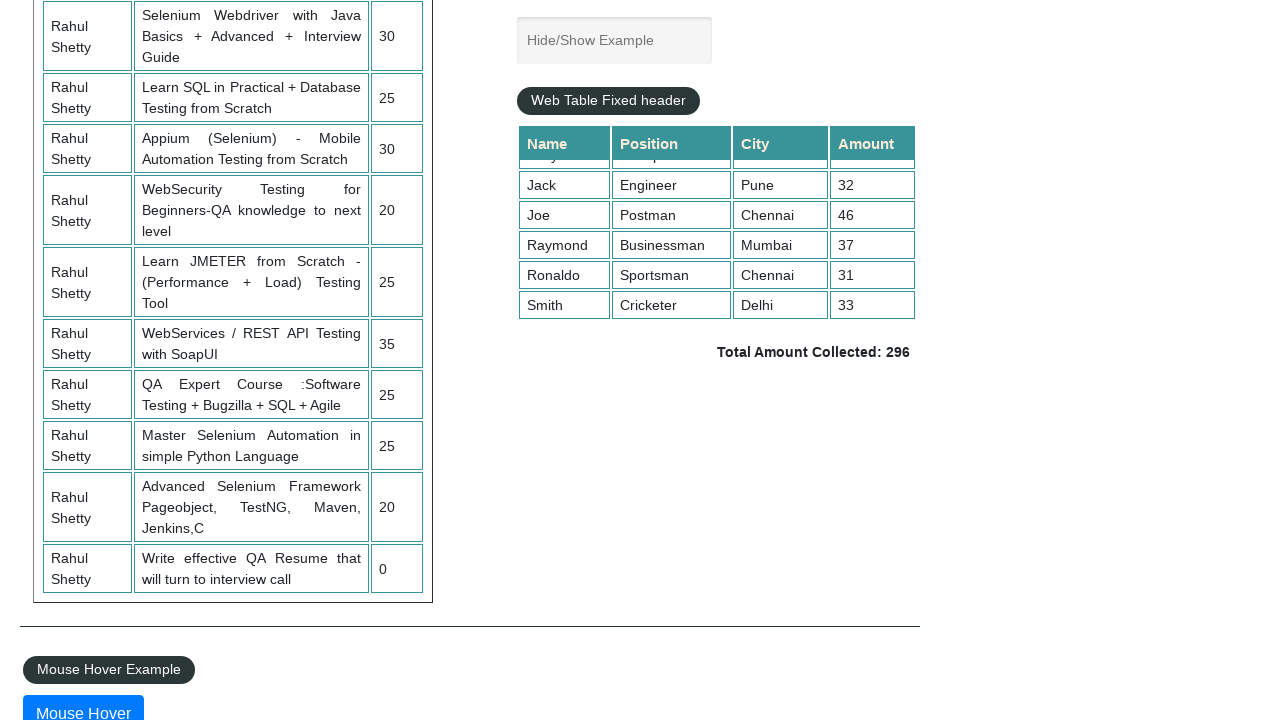

Calculated sum of table values: 296
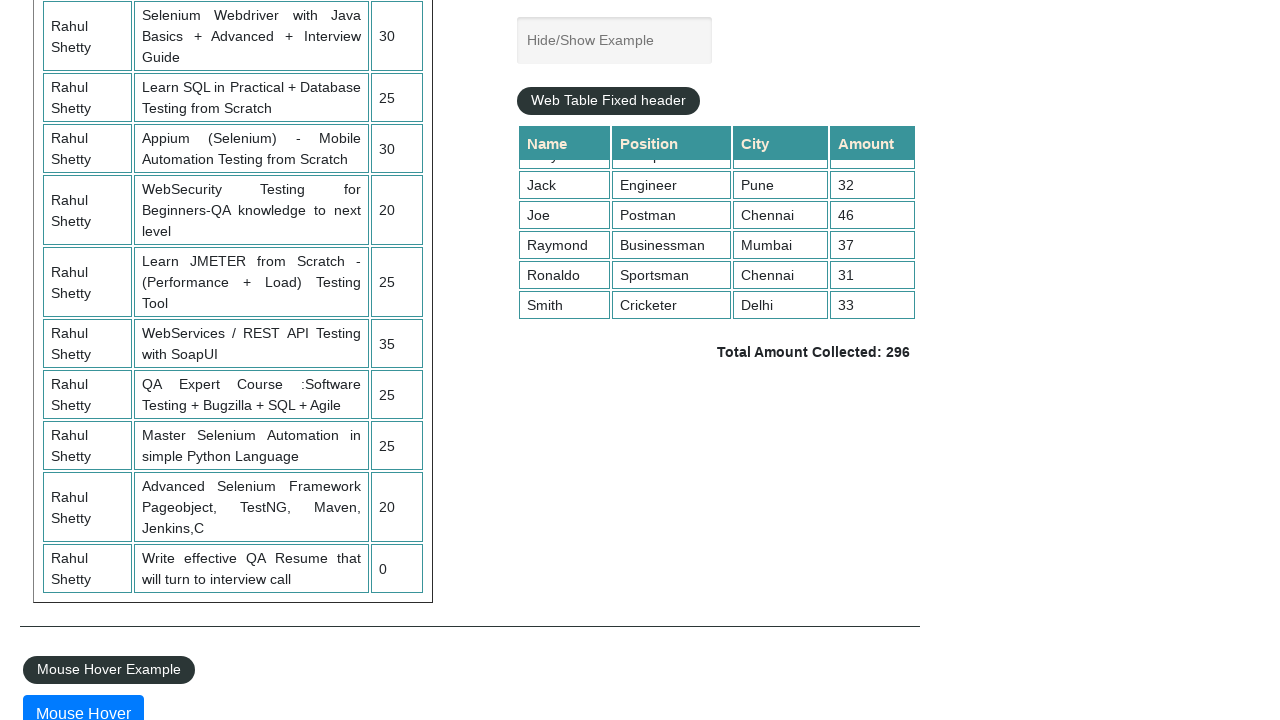

Located total amount display element
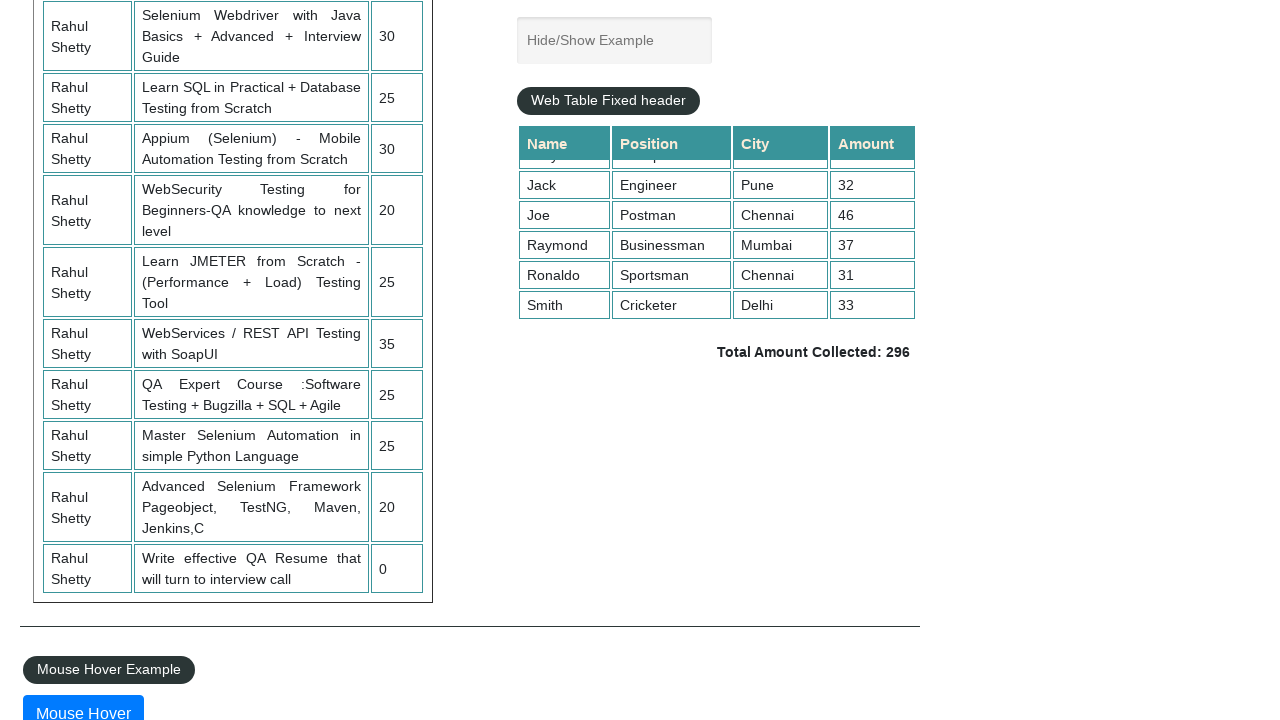

Retrieved total amount text:  Total Amount Collected: 296 
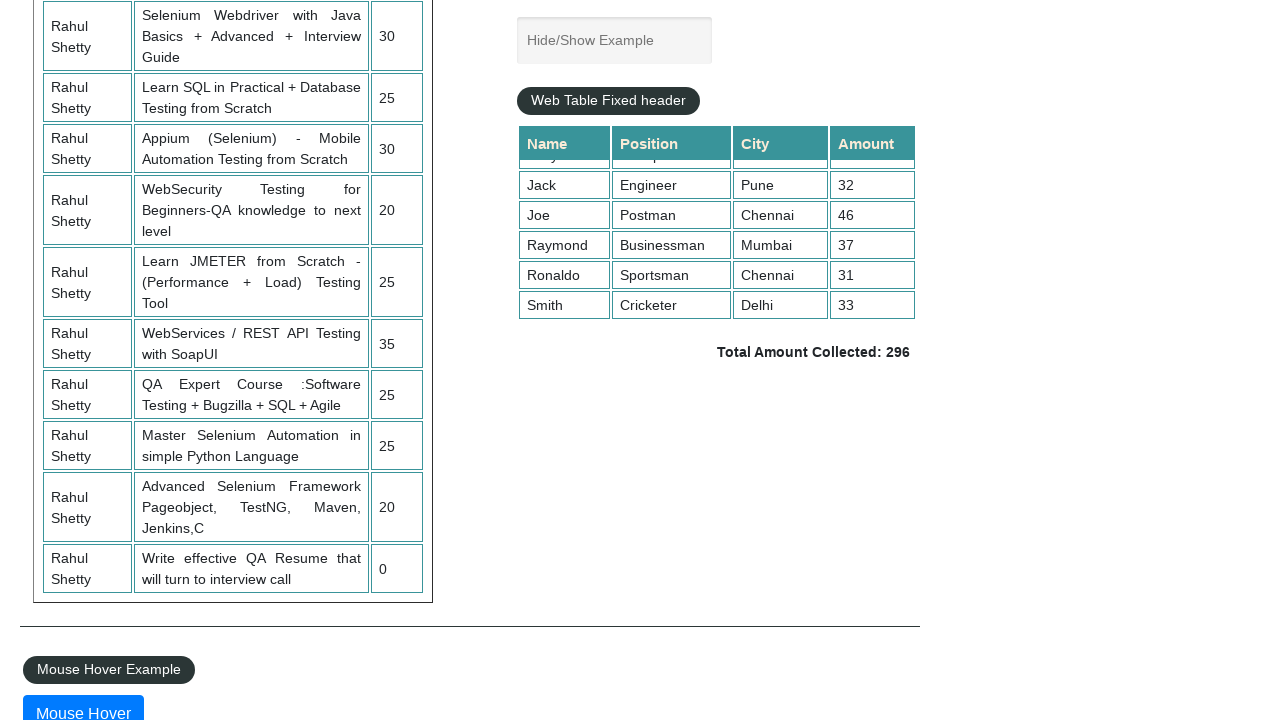

Parsed displayed total amount: 296
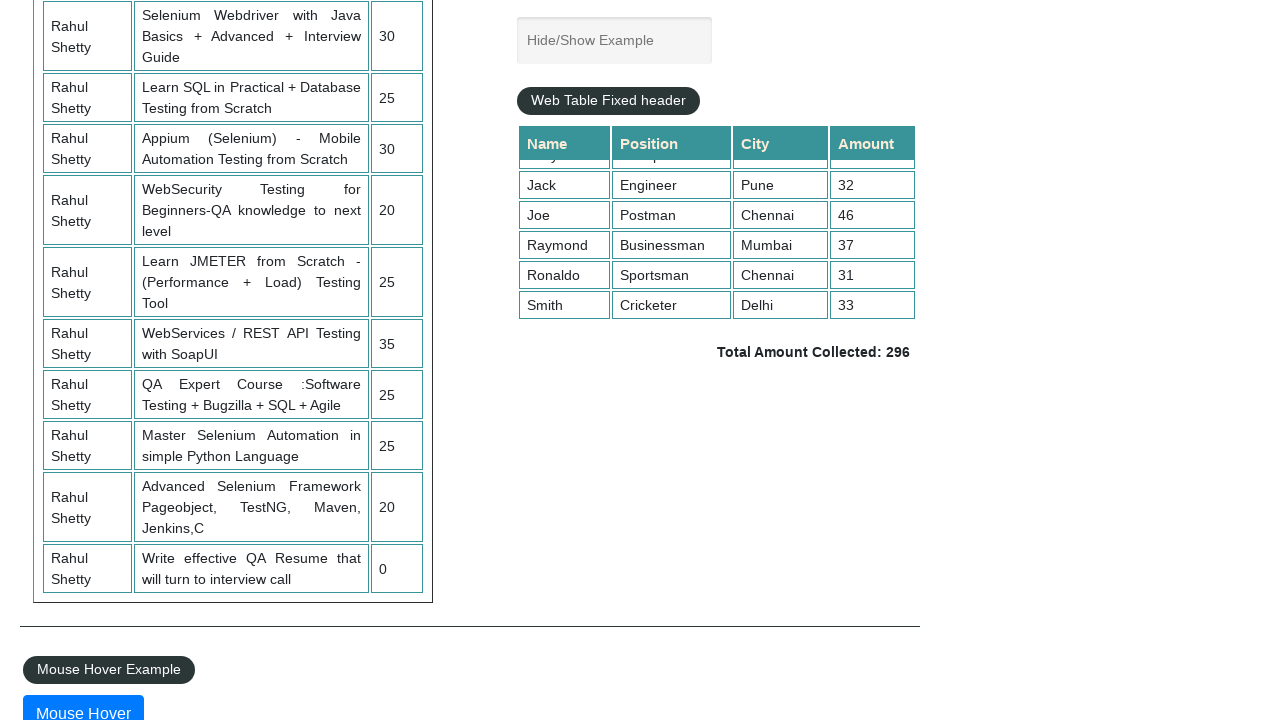

Verified calculated sum (296) matches displayed total (296)
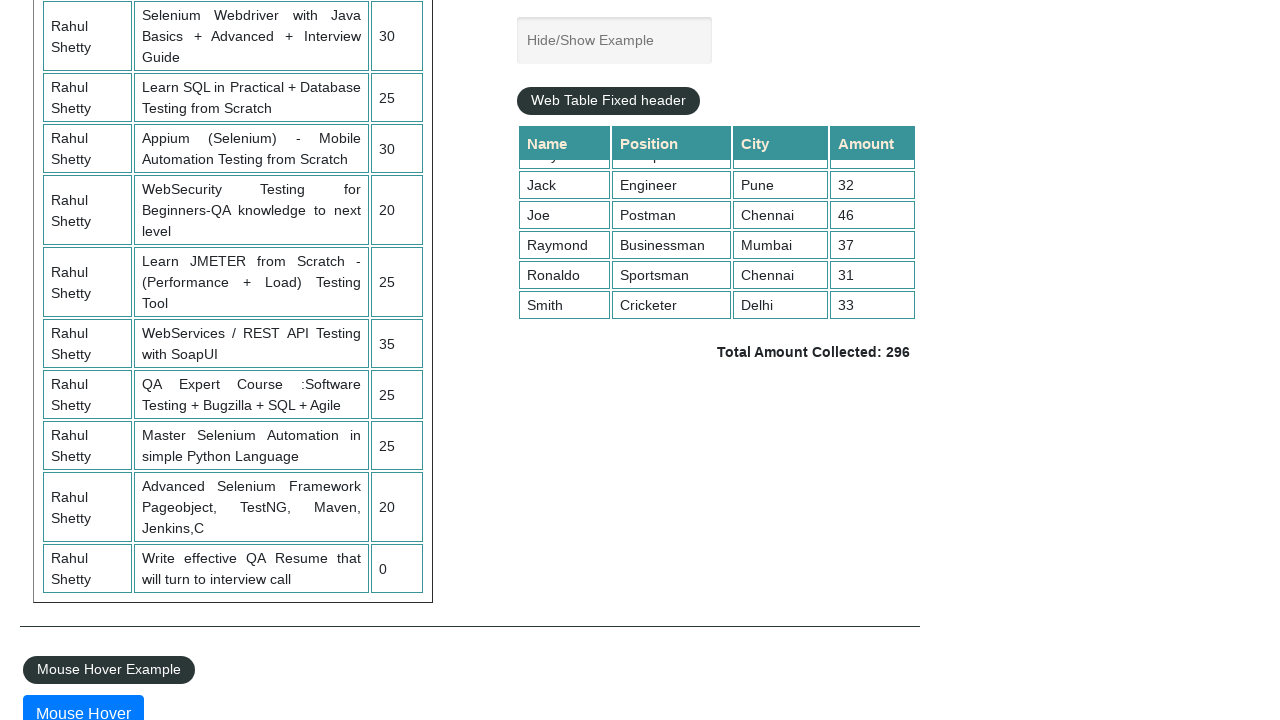

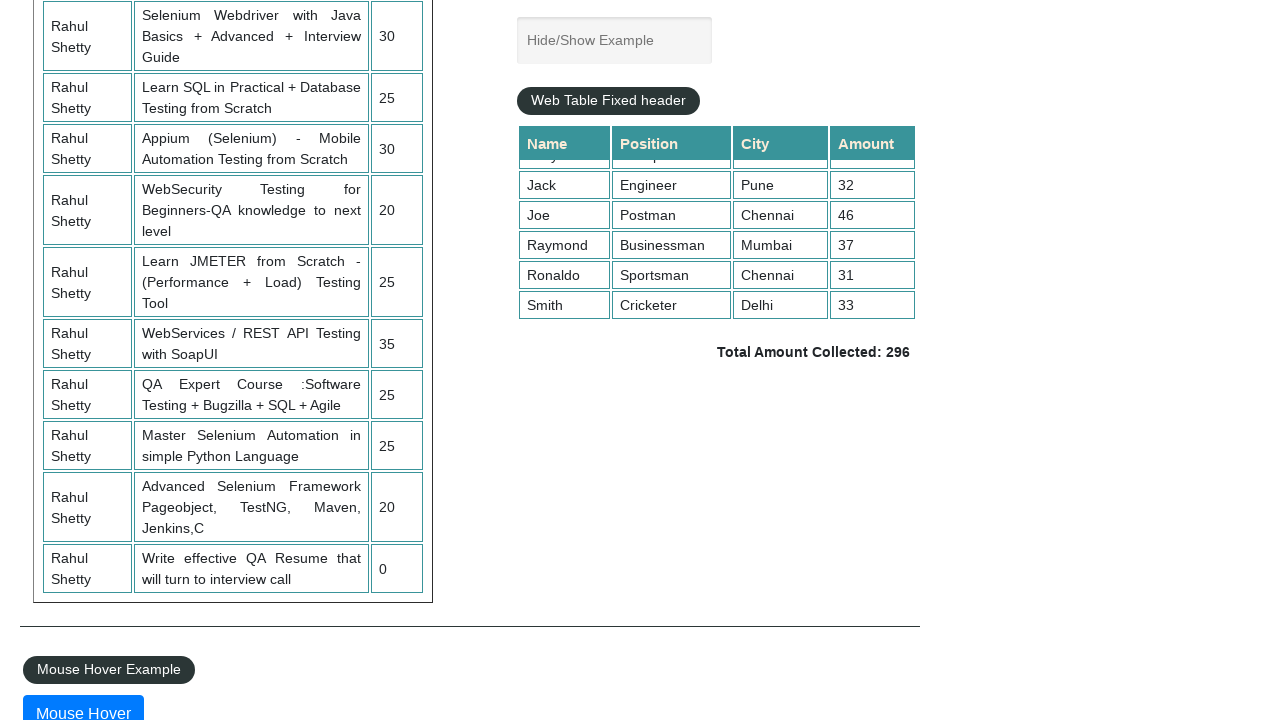